Tests window switching with helper method approach, verifying titles when switching between windows

Starting URL: https://the-internet.herokuapp.com/windows

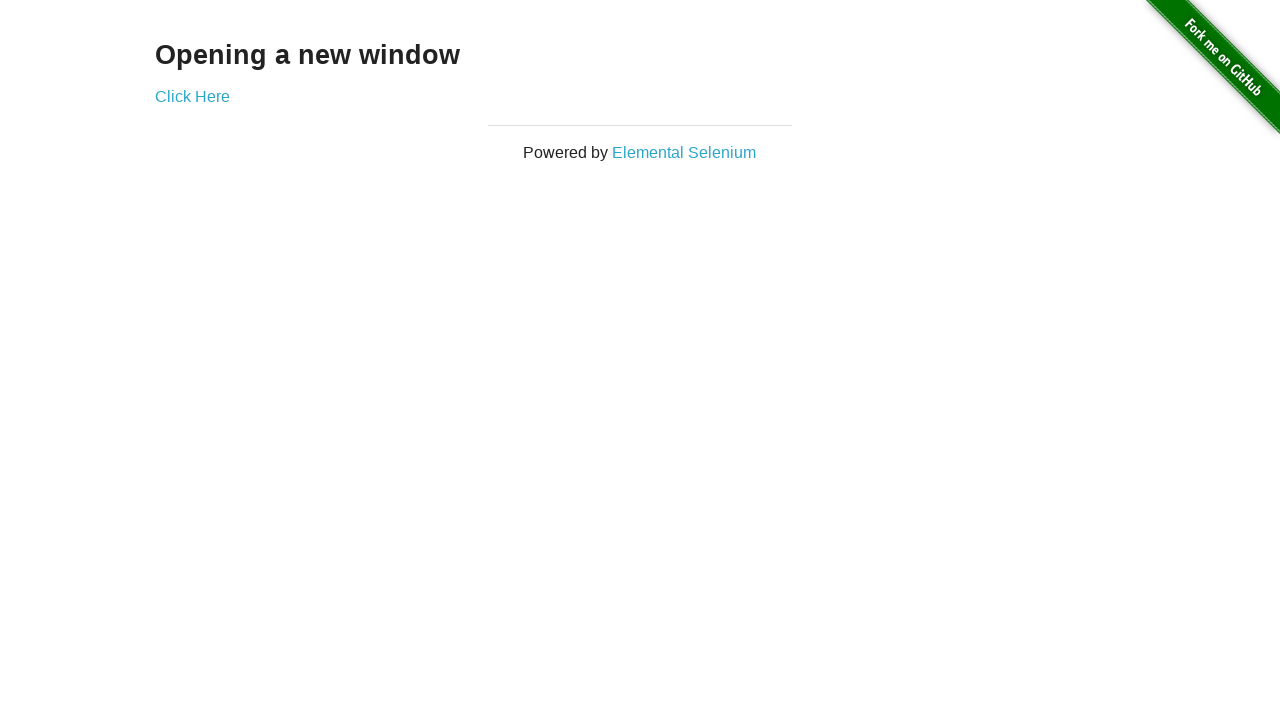

Retrieved first page heading text
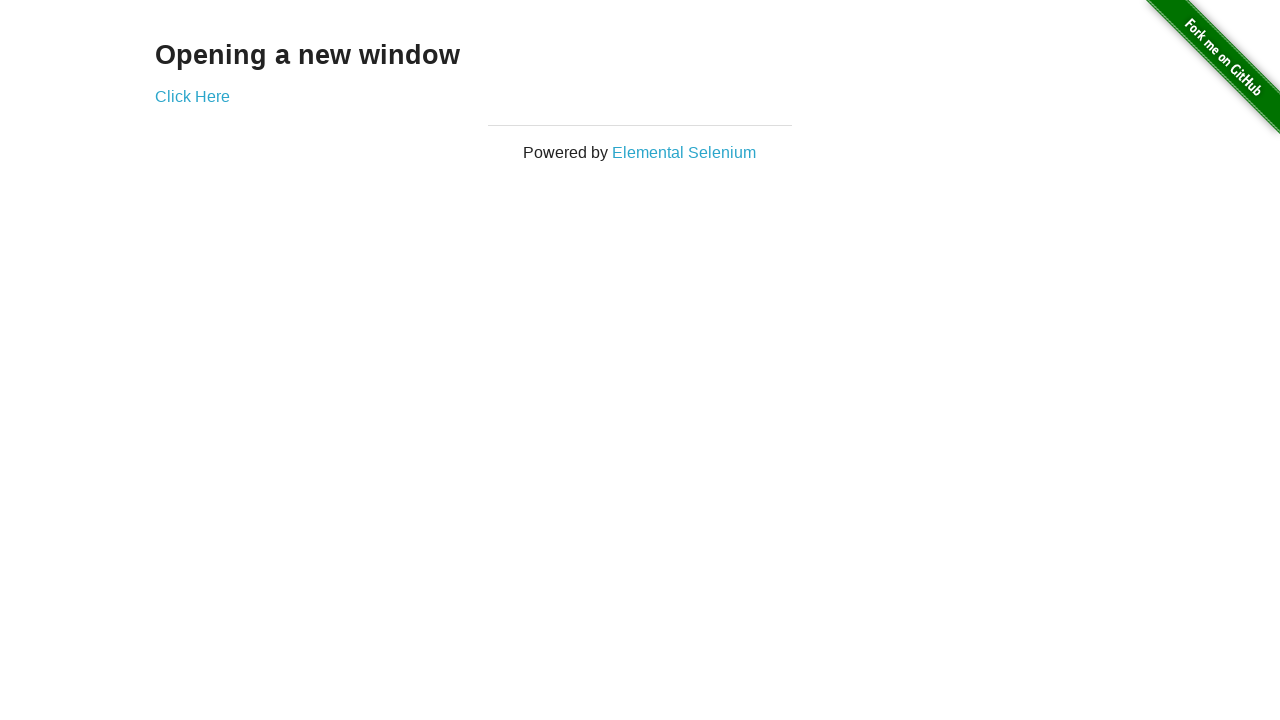

Verified first page text is 'Opening a new window'
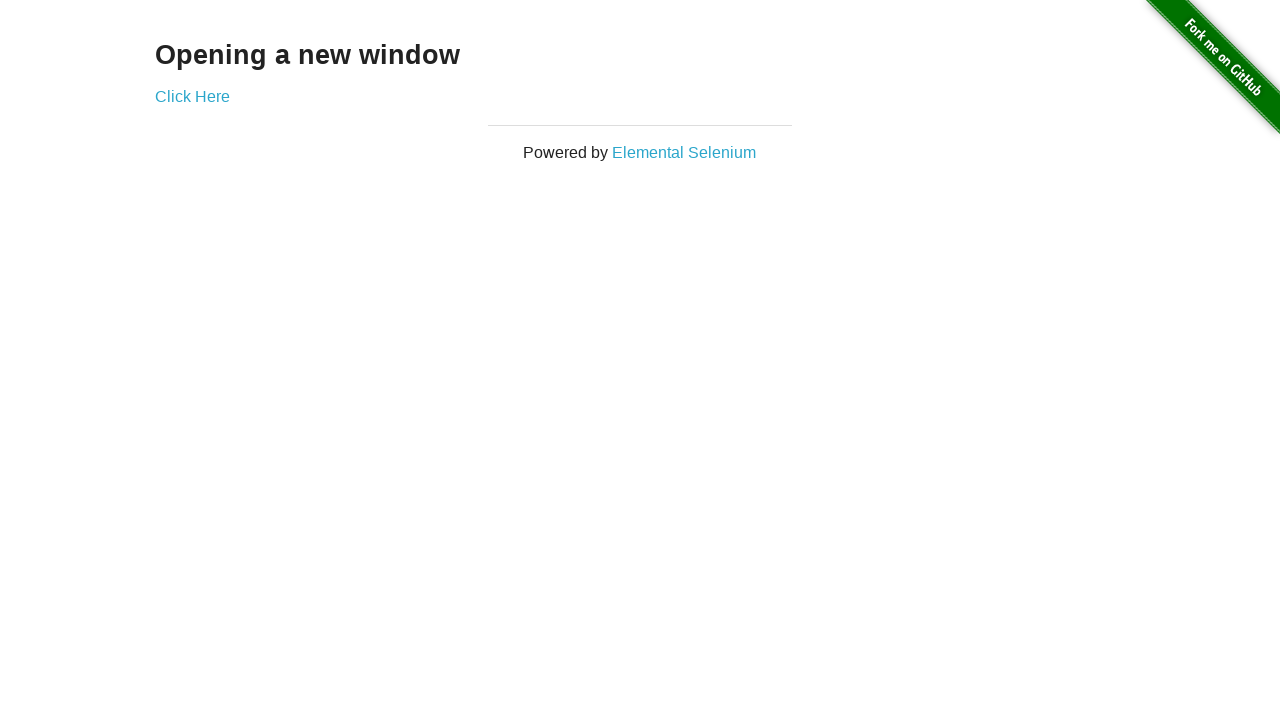

Verified first page title is 'The Internet'
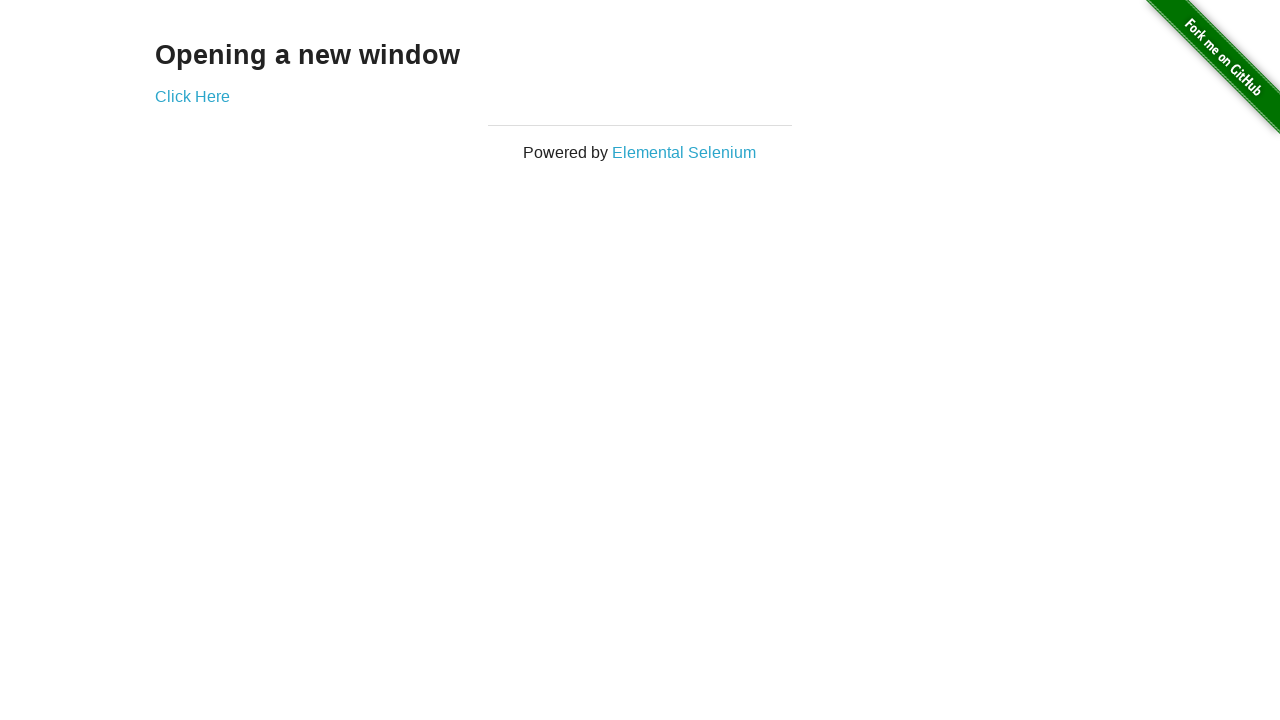

Clicked 'Click Here' button to open new window at (192, 96) on (//a)[2]
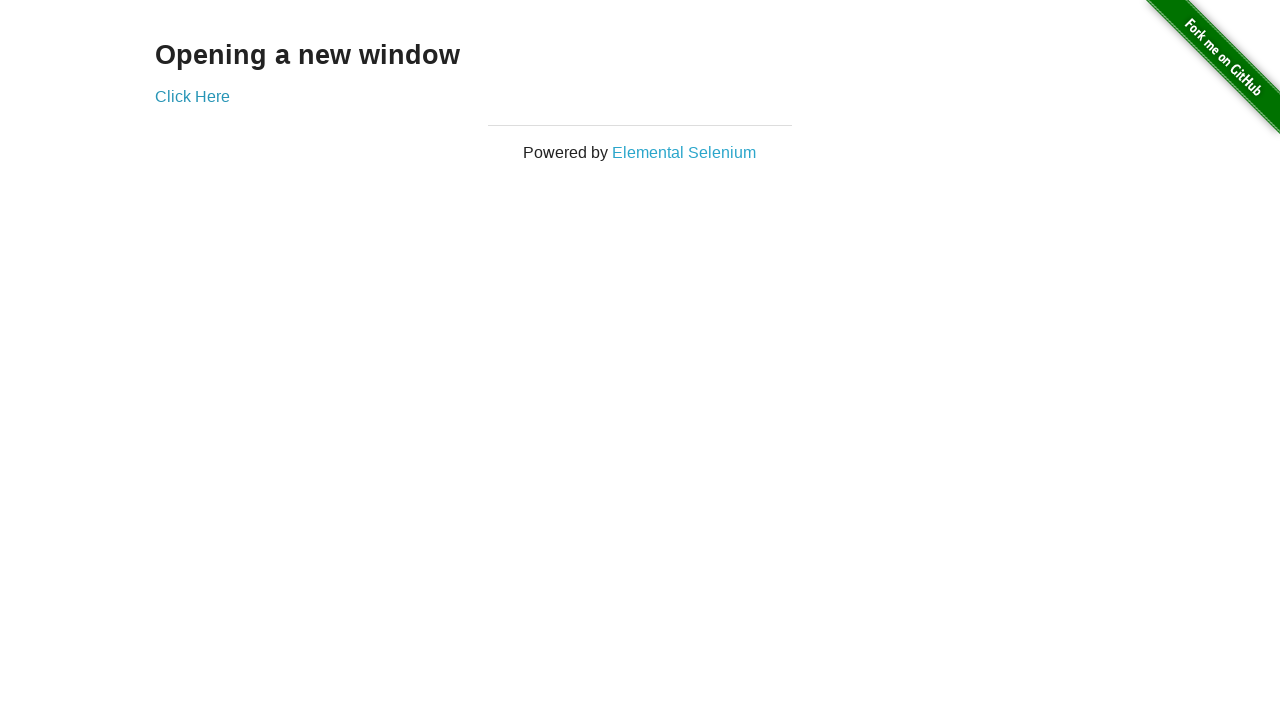

New page loaded successfully
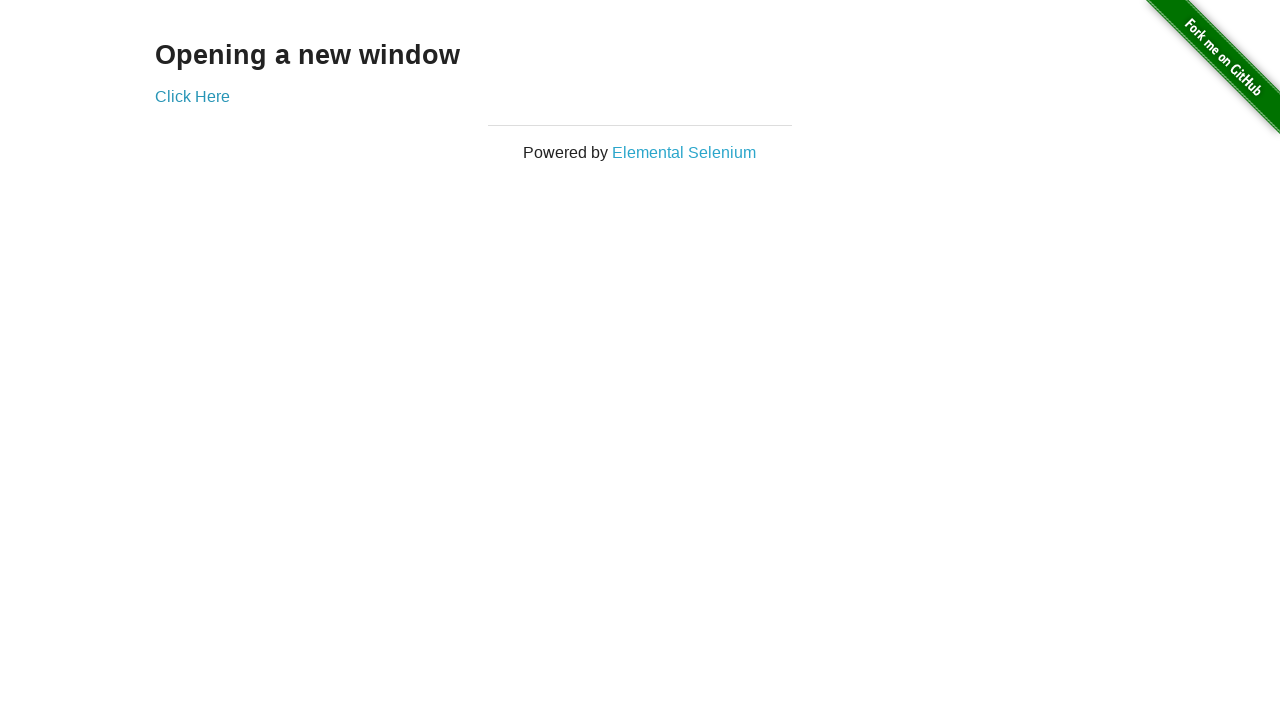

Verified new page title is 'New Window'
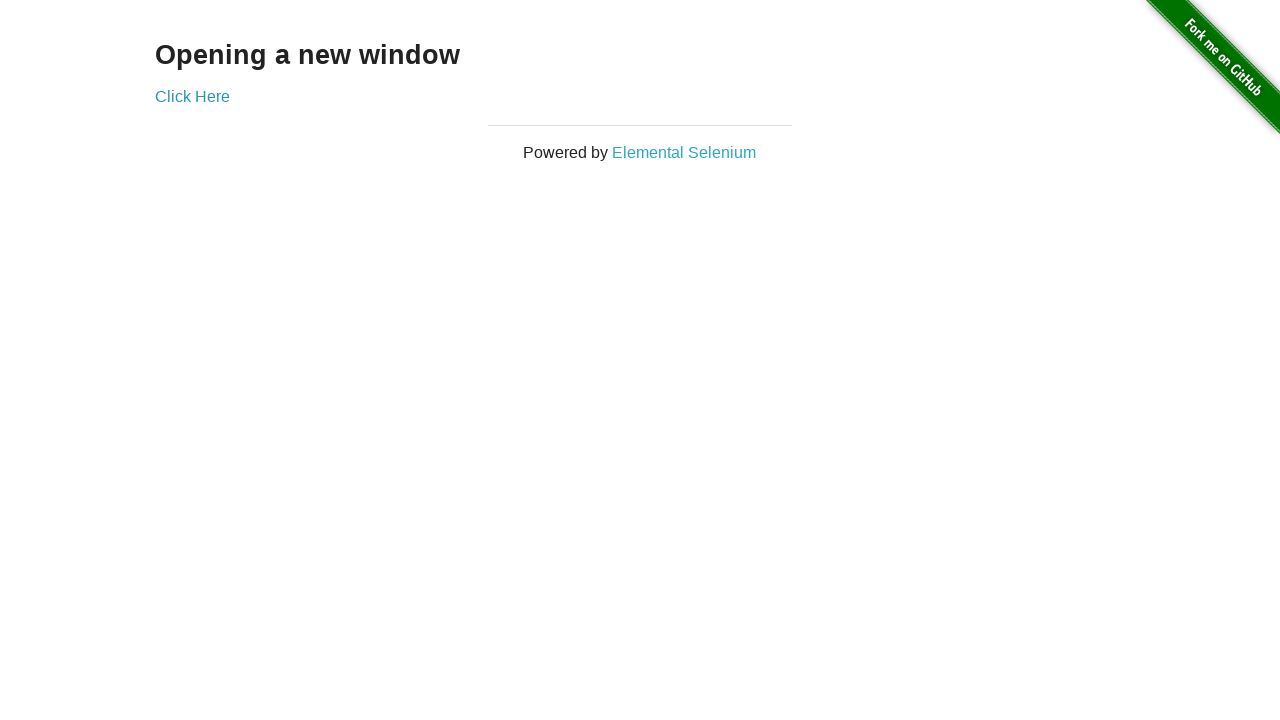

Switched back to first page
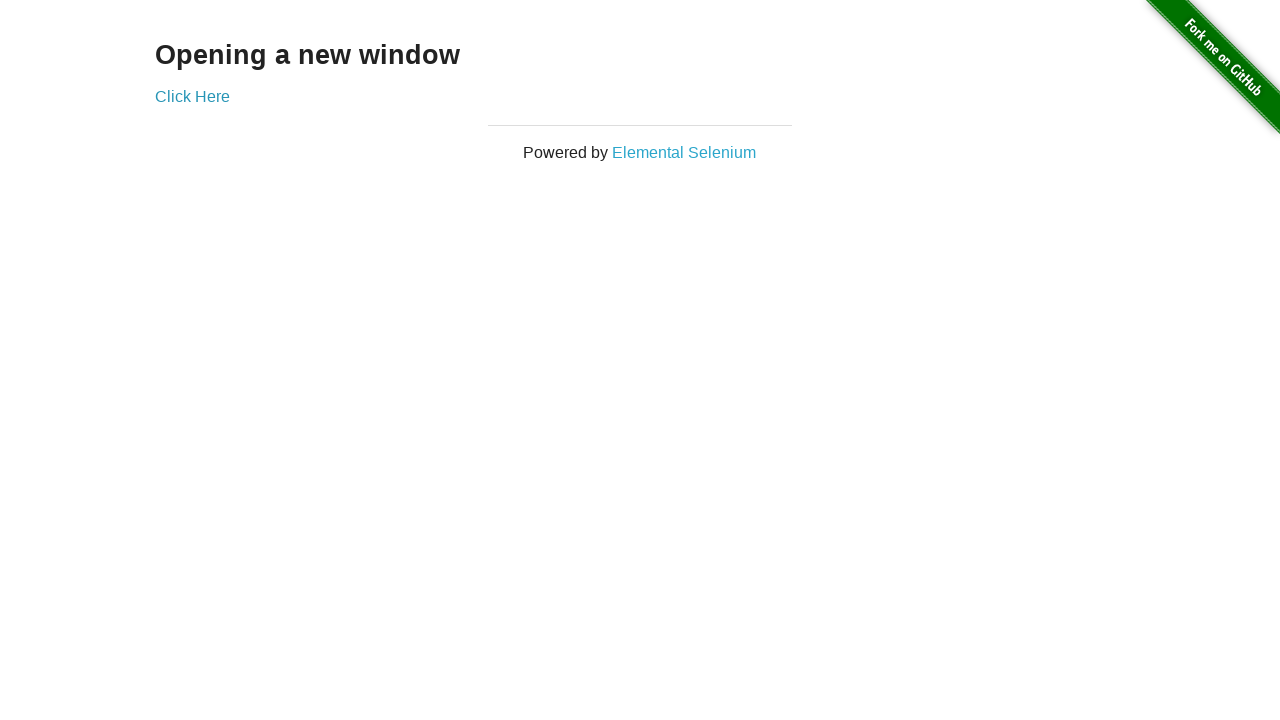

Verified first page title is still 'The Internet'
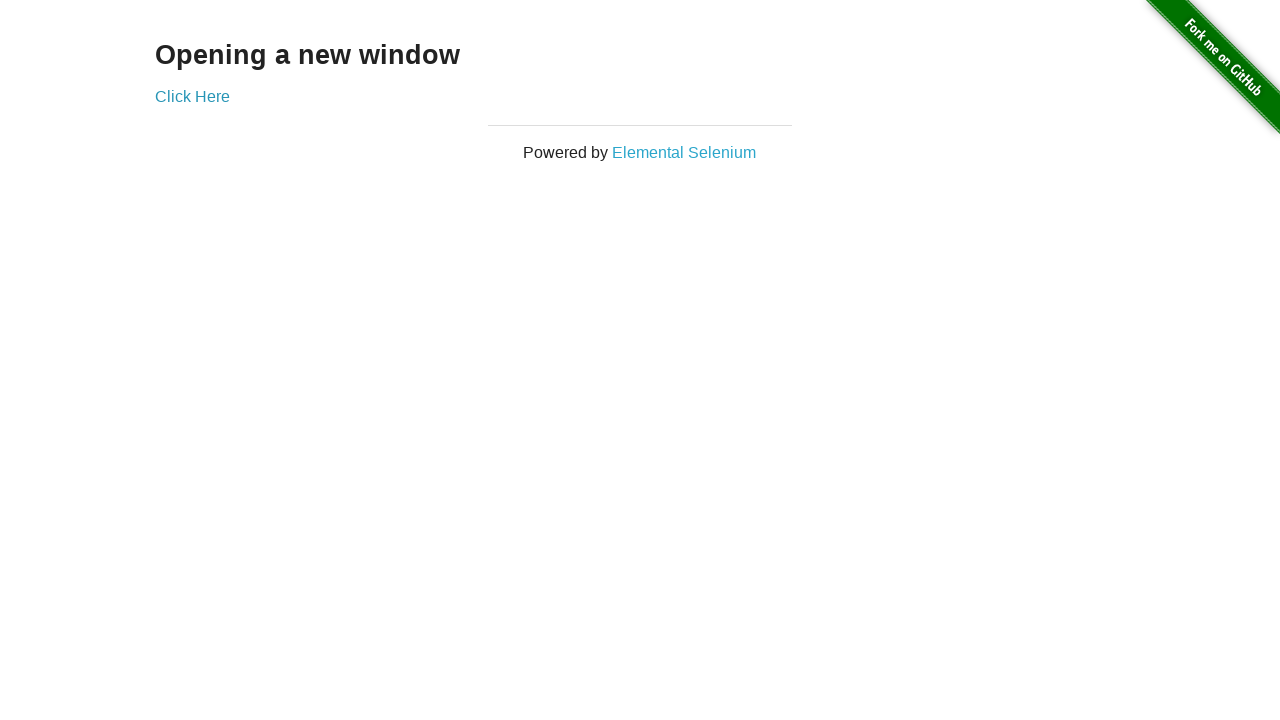

Switched back to new page
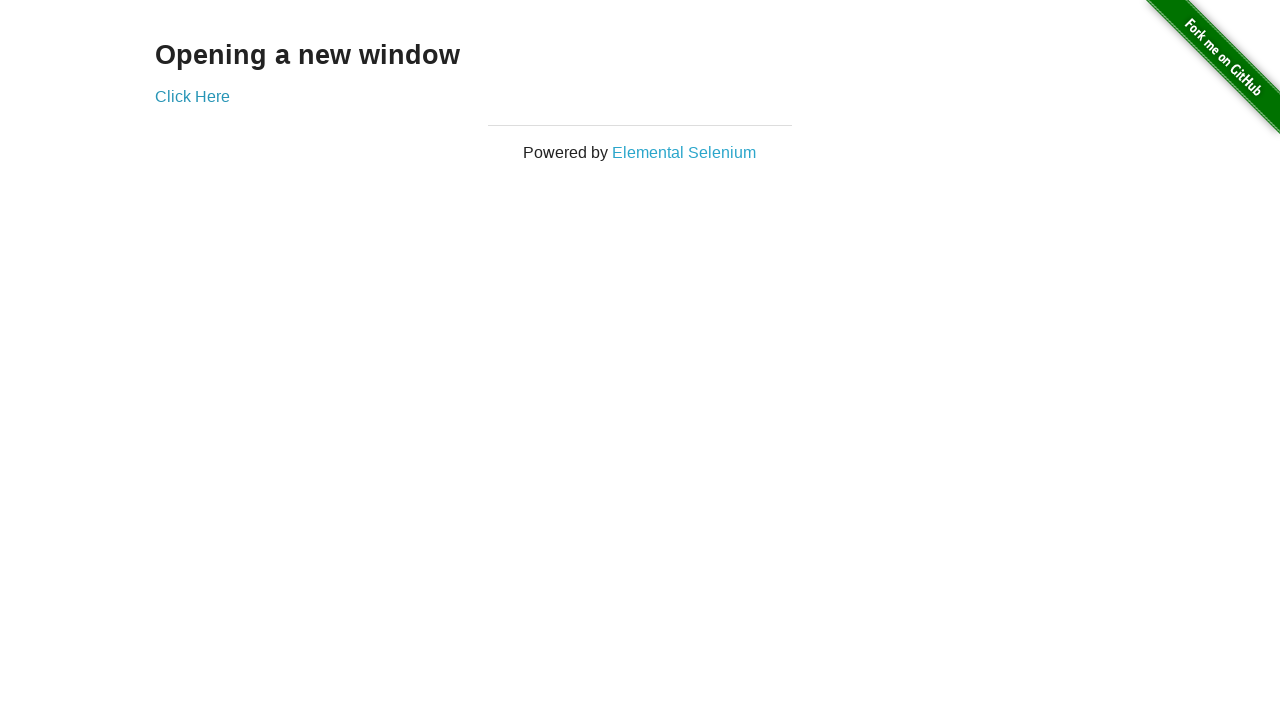

Switched back to first page again
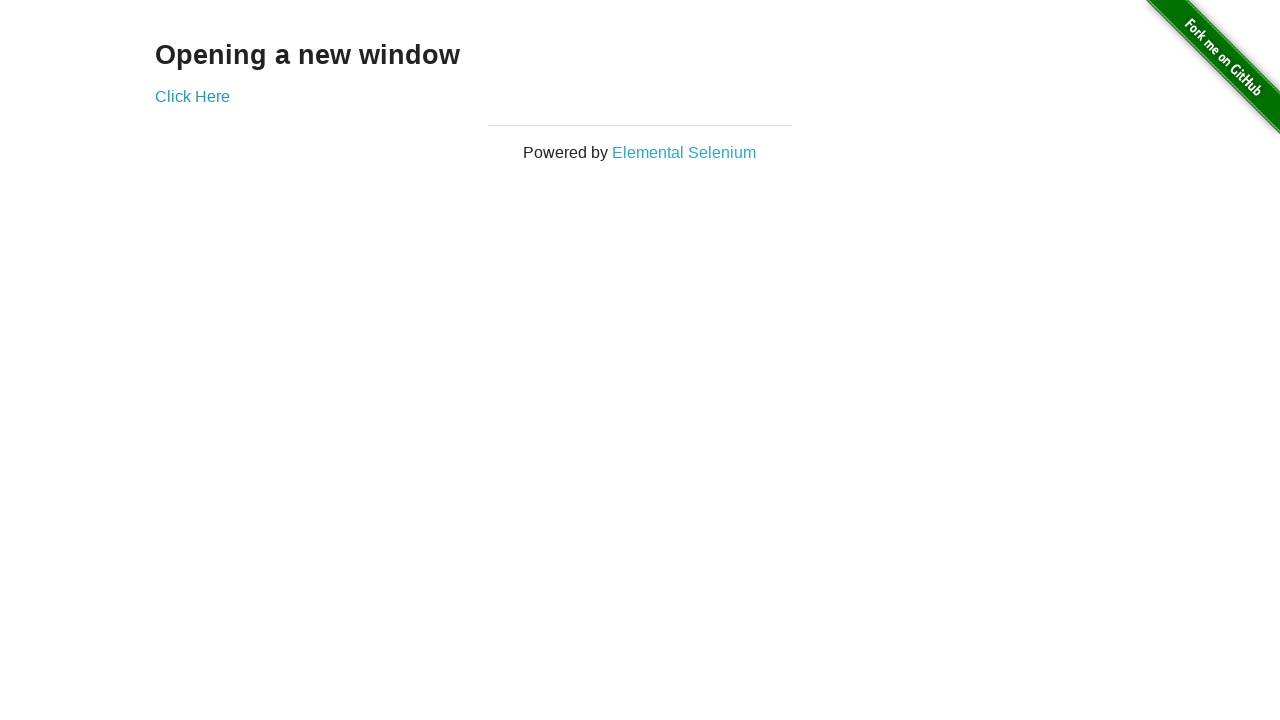

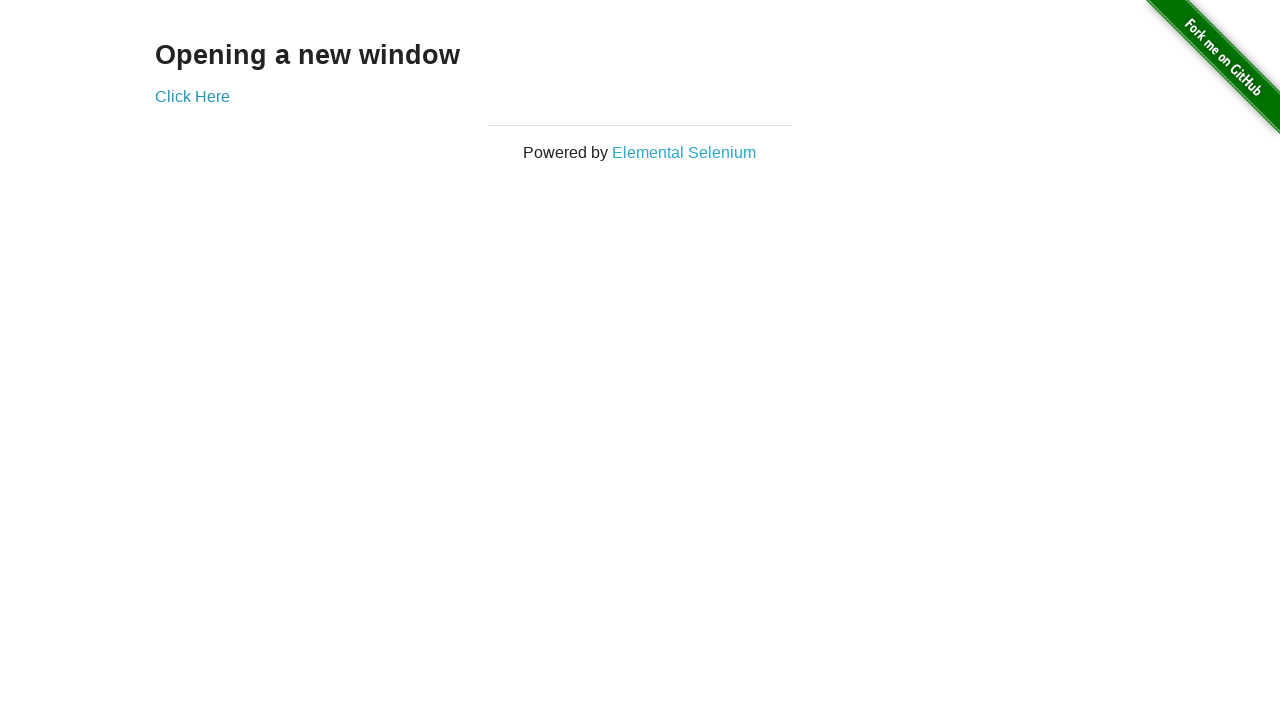